Navigates to Flipkart e-commerce website

Starting URL: https://www.flipkart.com/

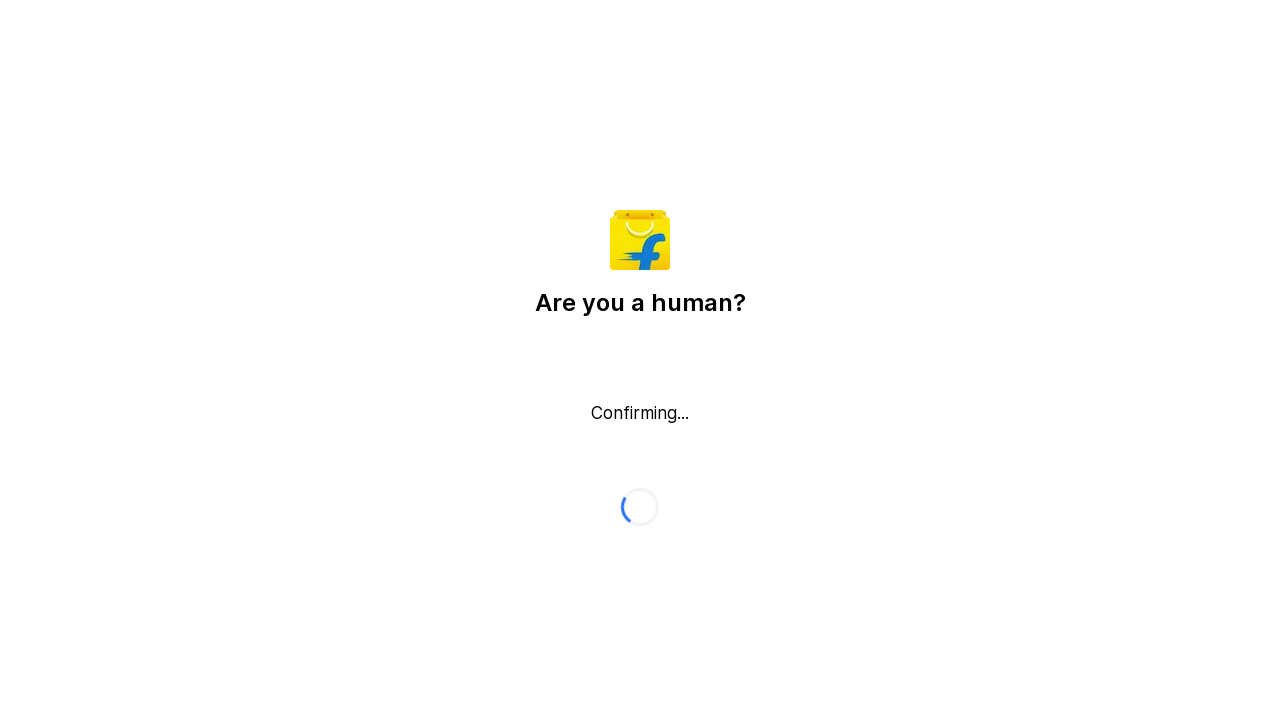

Navigated to Flipkart e-commerce website at https://www.flipkart.com/
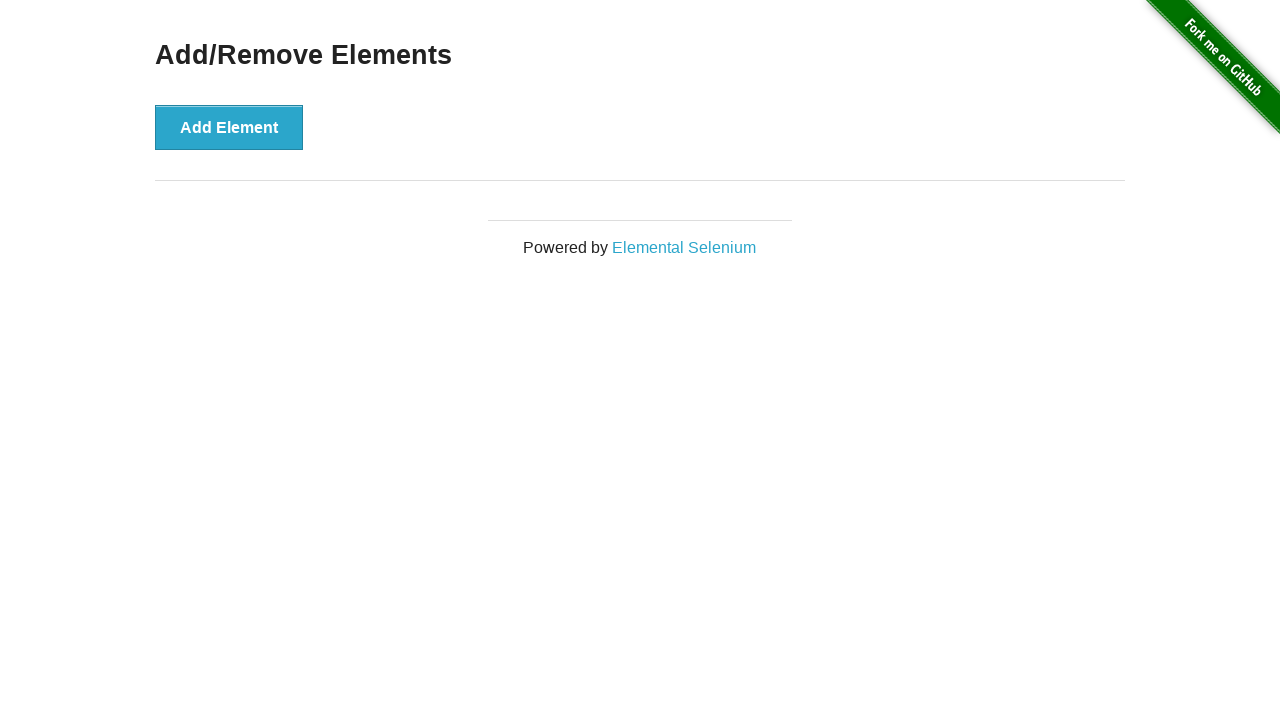

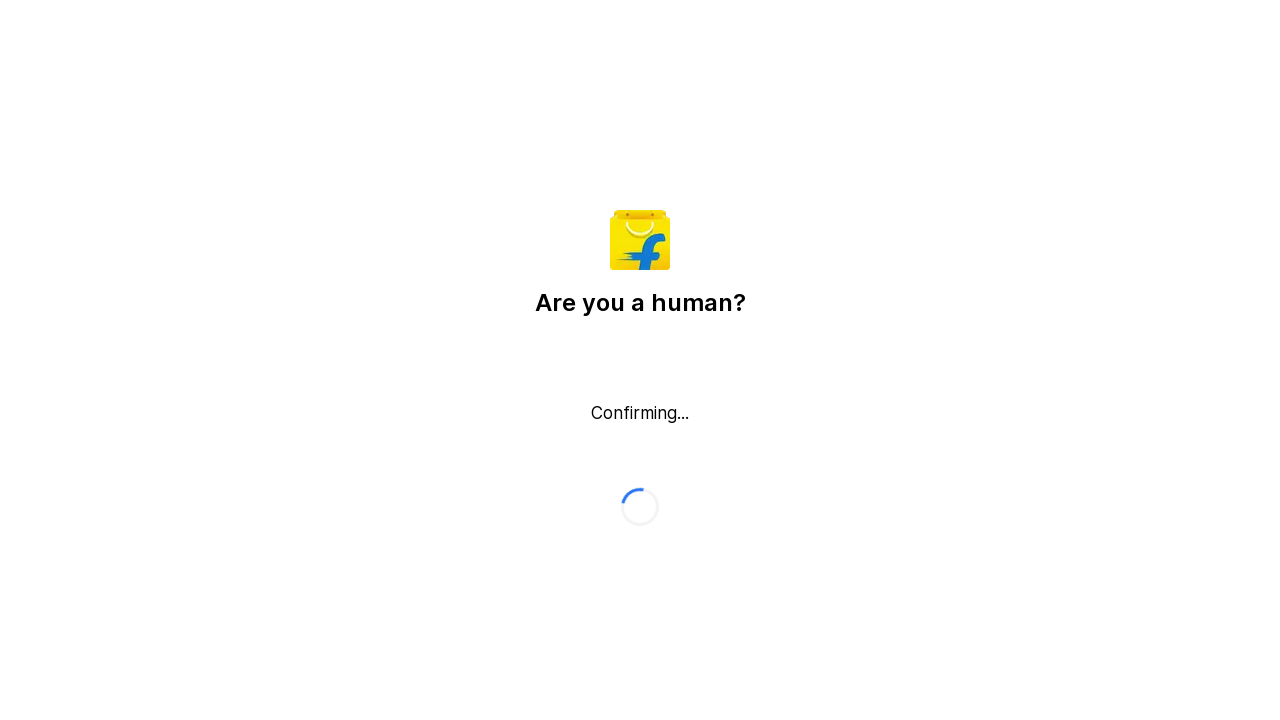